Navigates to Rahul Shetty Academy homepage and verifies the page loads successfully by checking the title is present.

Starting URL: https://rahulshettyacademy.com

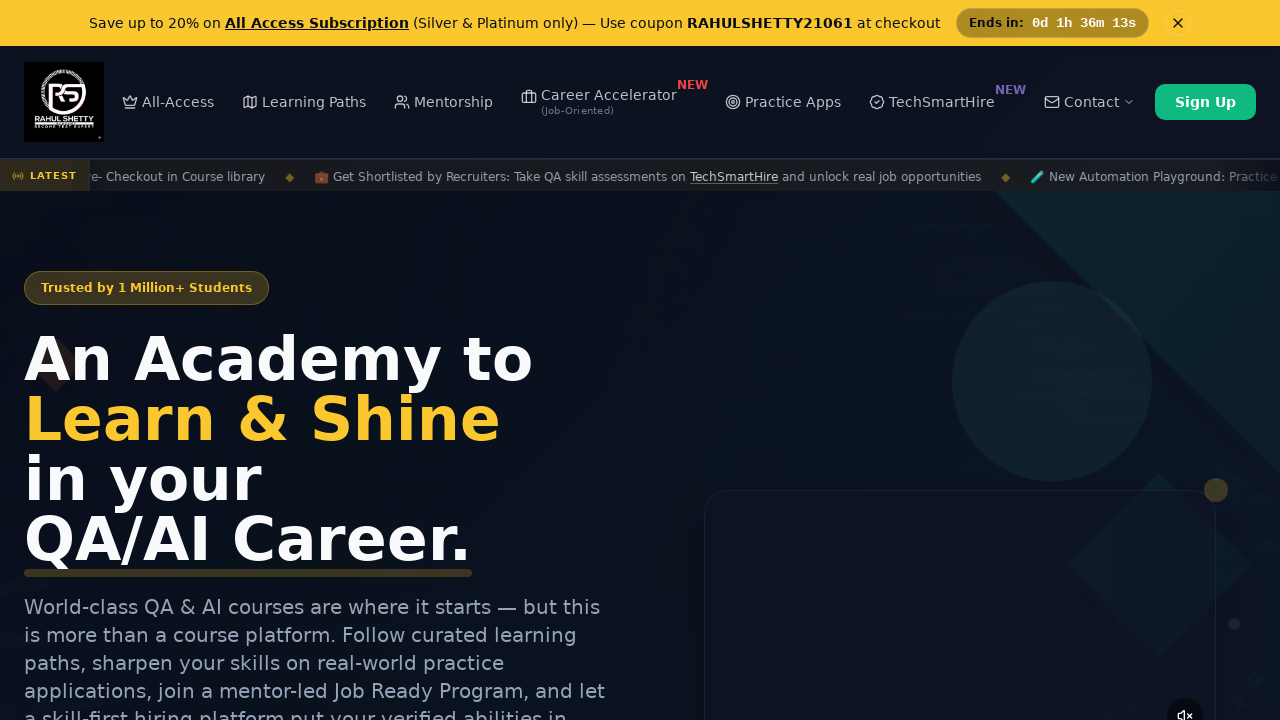

Waited for page to reach domcontentloaded state
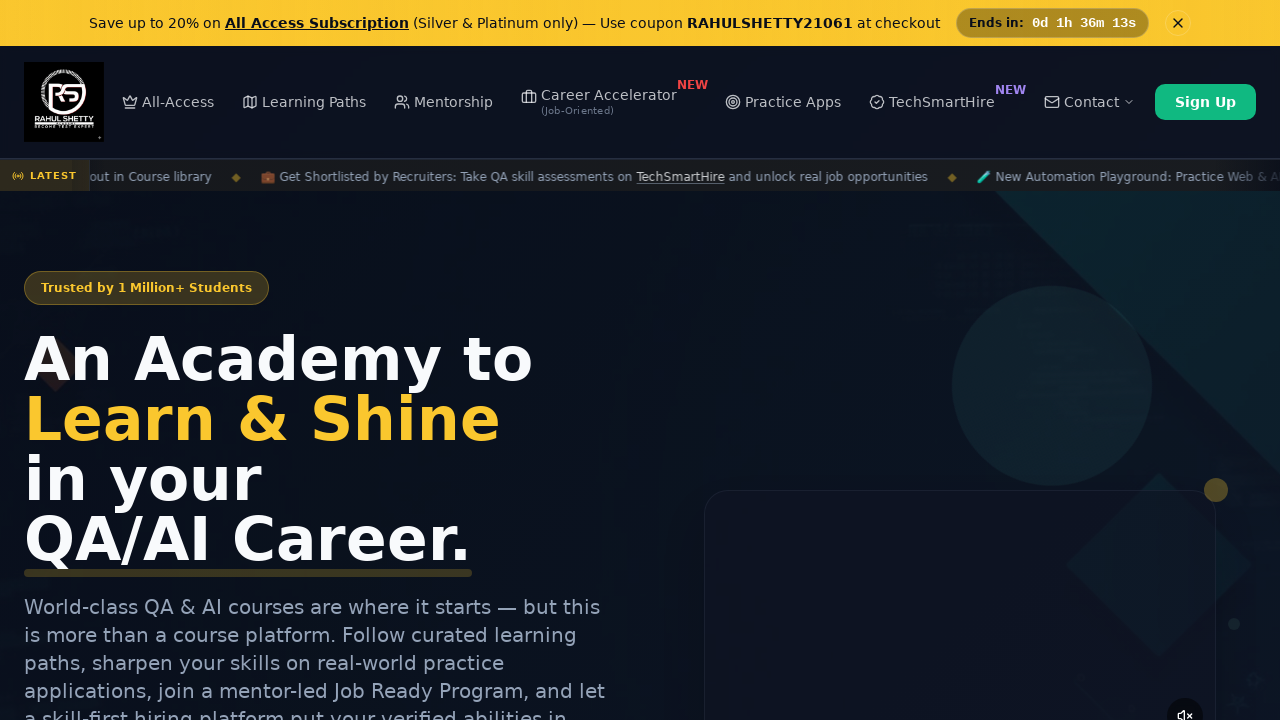

Verified page title is present
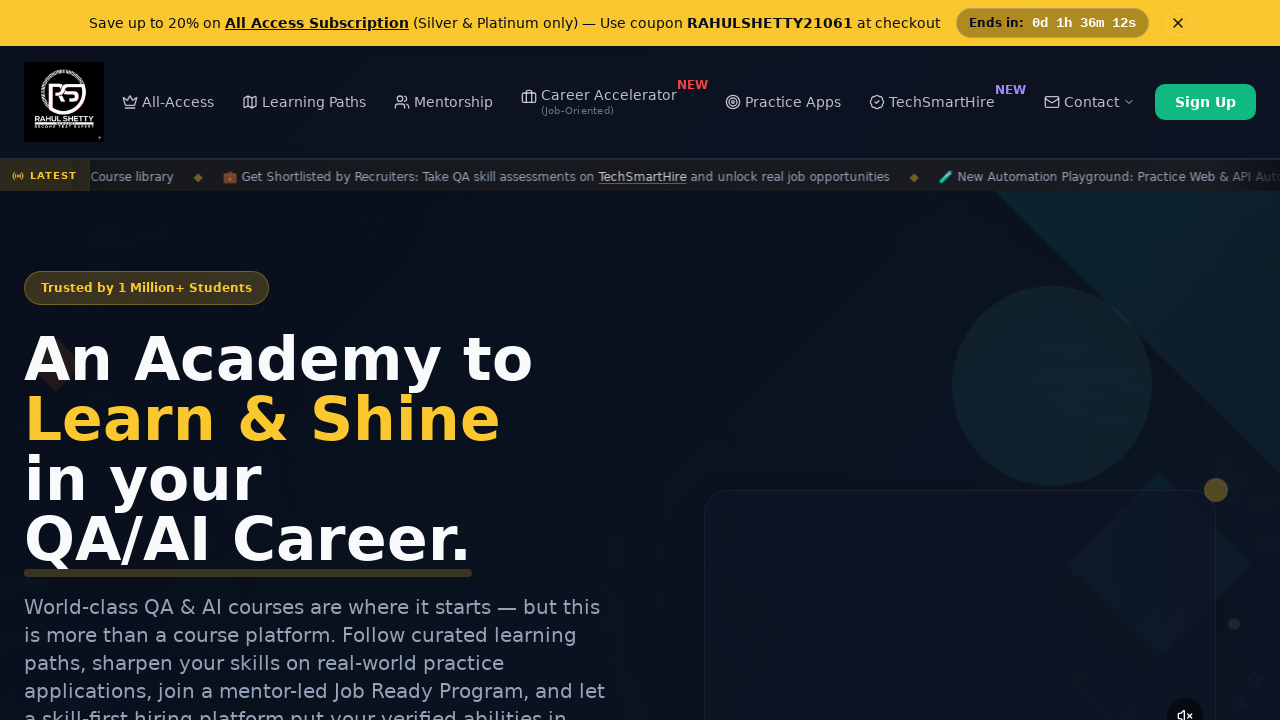

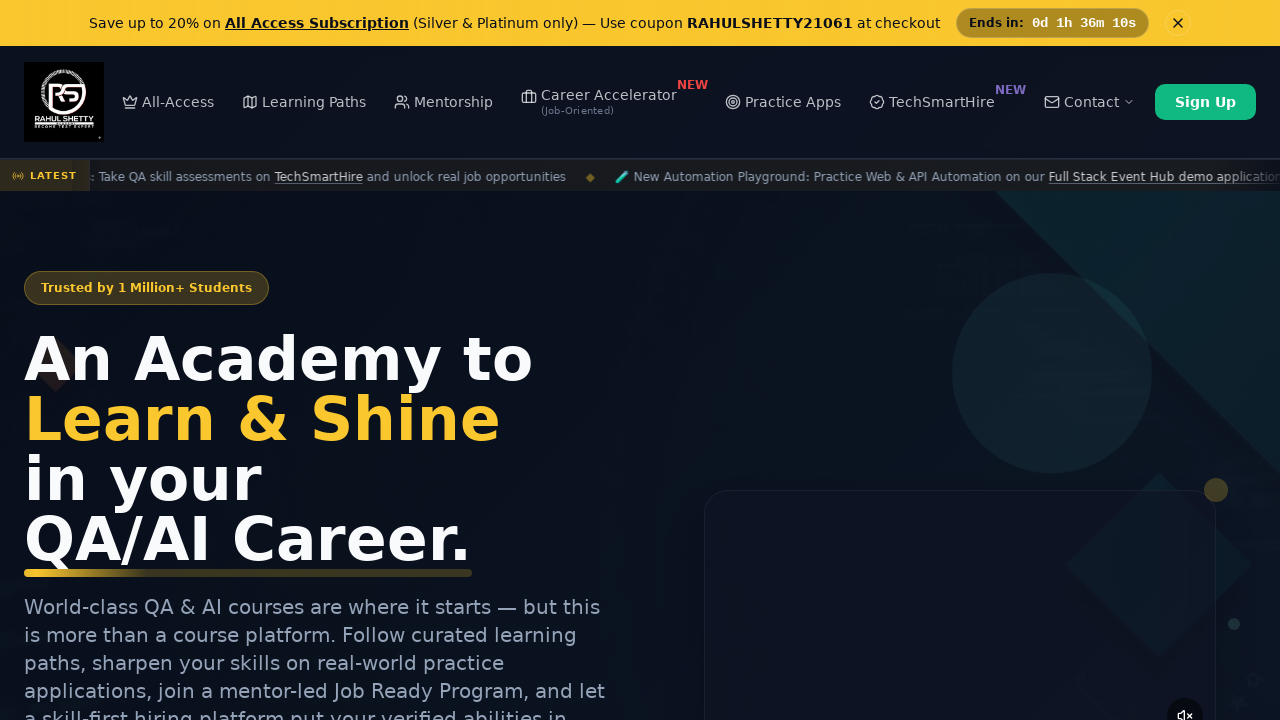